Tests dynamic loading functionality by clicking through navigation links to trigger loading of content and verifying the "Hello World!" text appears

Starting URL: https://the-internet.herokuapp.com

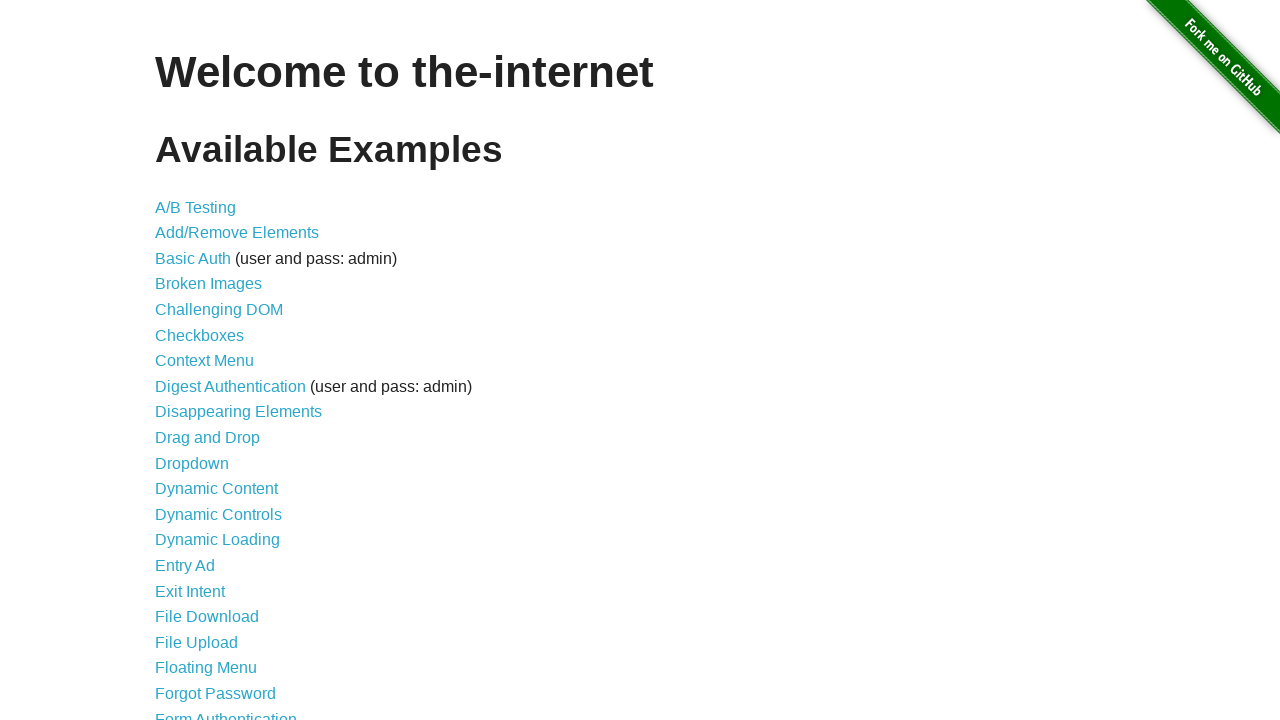

Clicked on Dynamic Loading link (14th item in content list) at (218, 540) on #content > ul > li:nth-child(14) > a
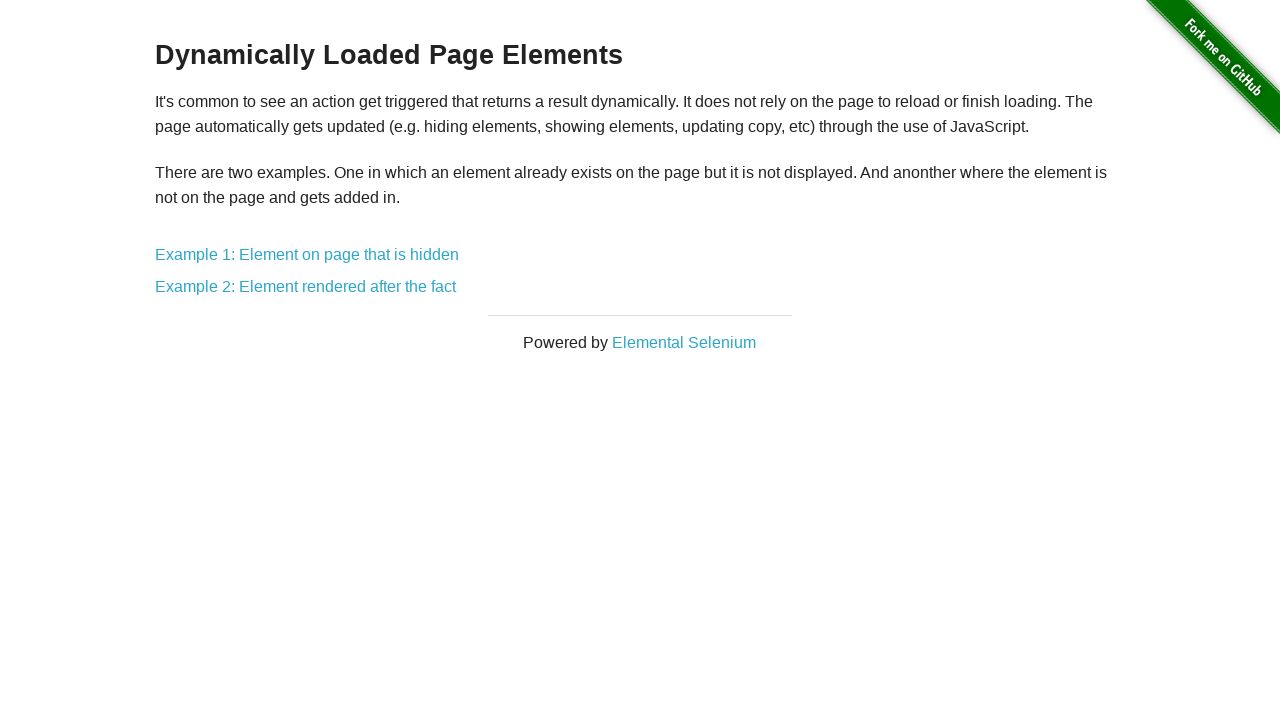

Clicked on Example 1 link at (307, 255) on text=Example 1
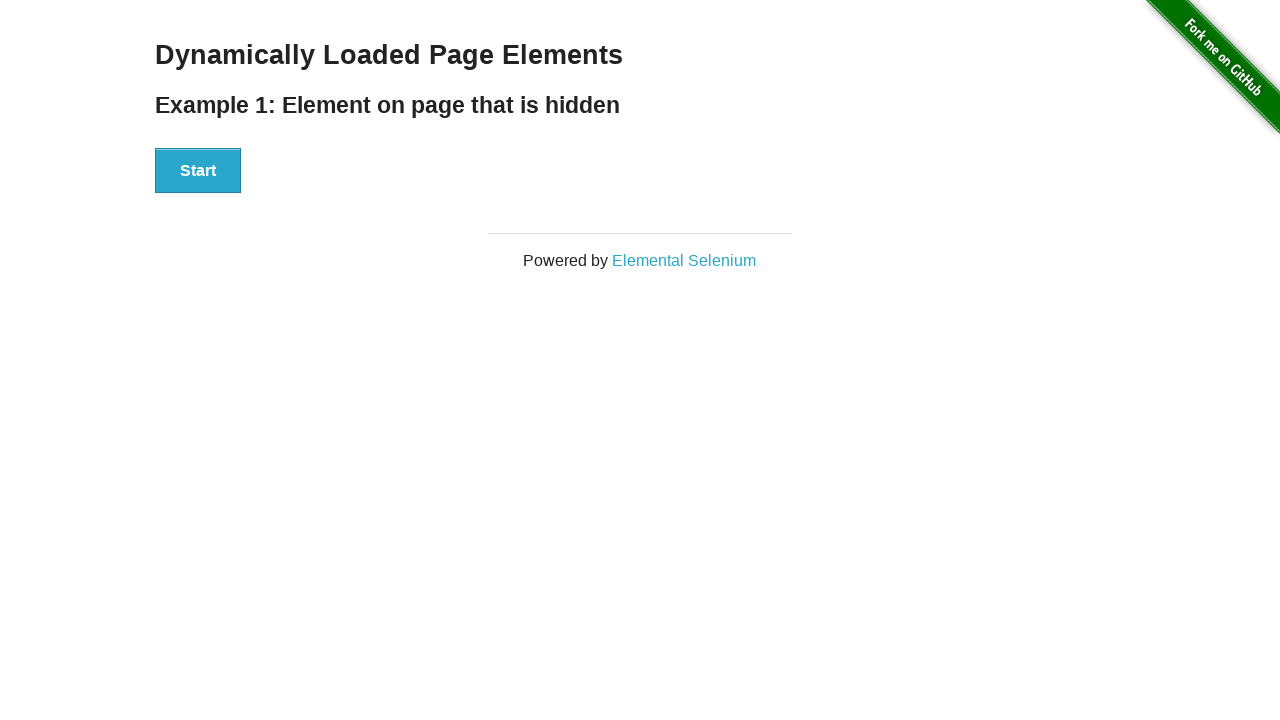

Clicked Start button to trigger dynamic content loading at (198, 171) on #start > button
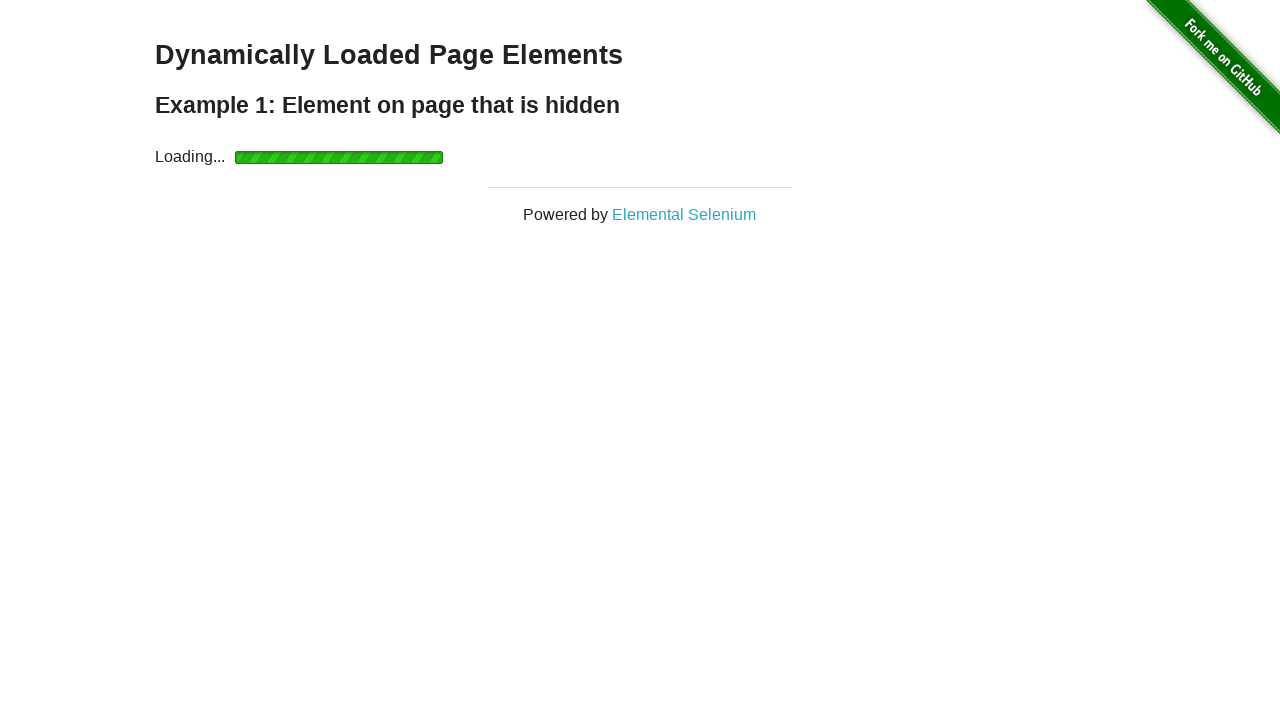

Waited for 'Hello World!' text to appear
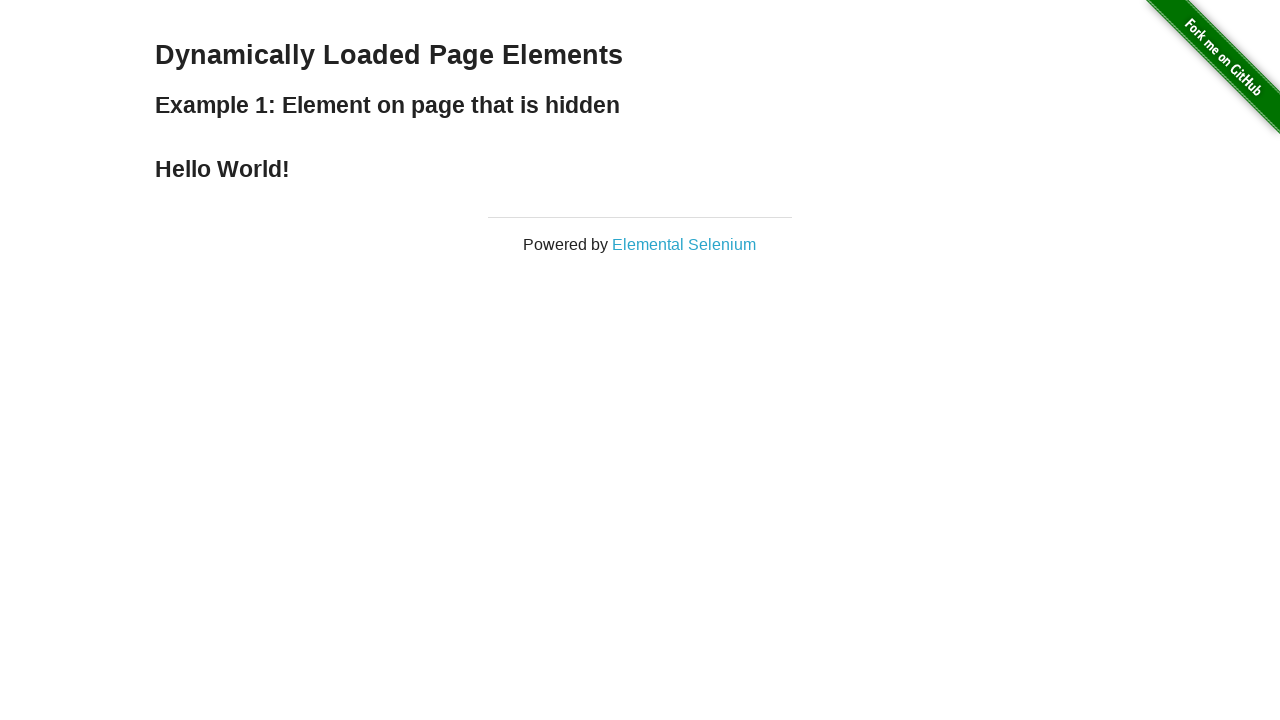

Retrieved text content from finish element
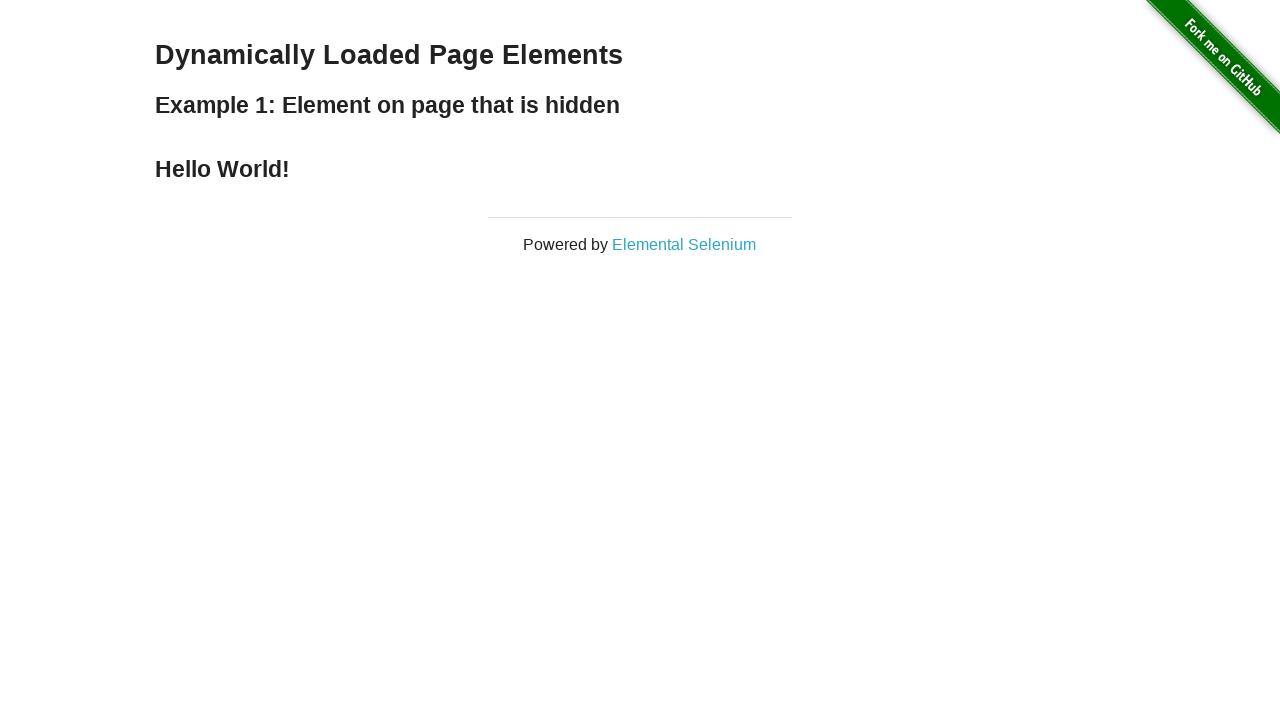

Verified that text content is 'Hello World!'
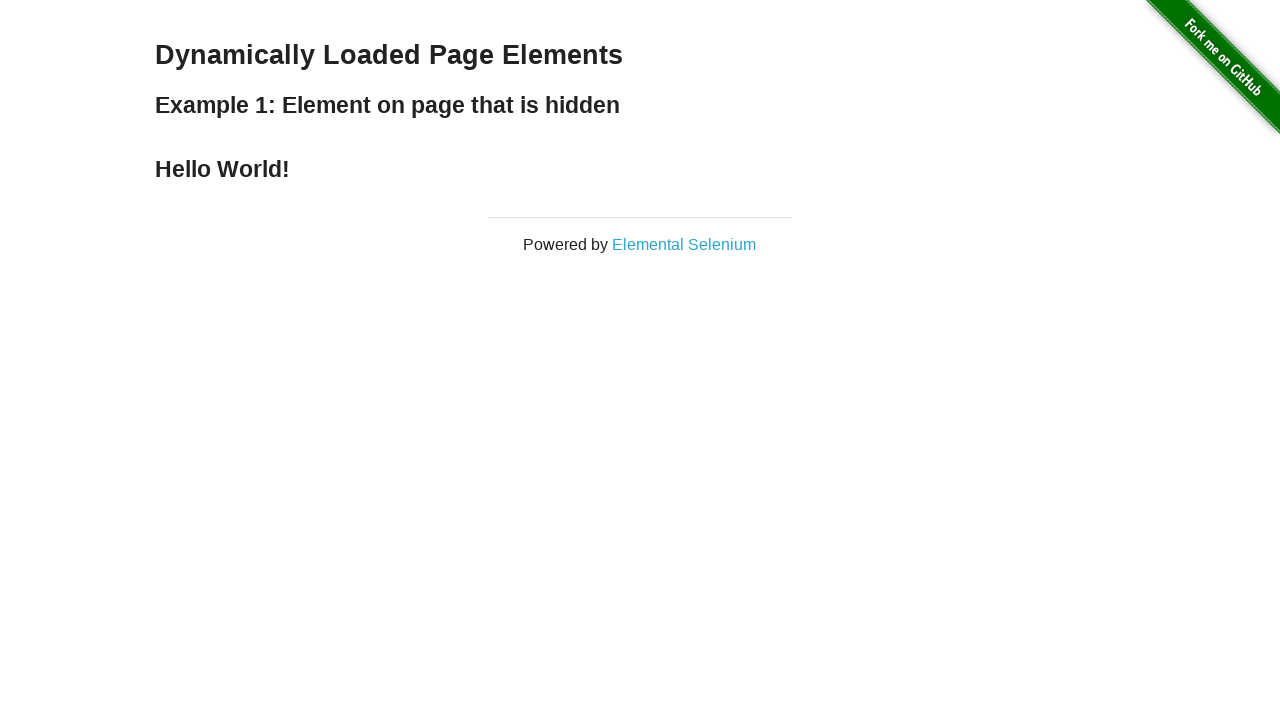

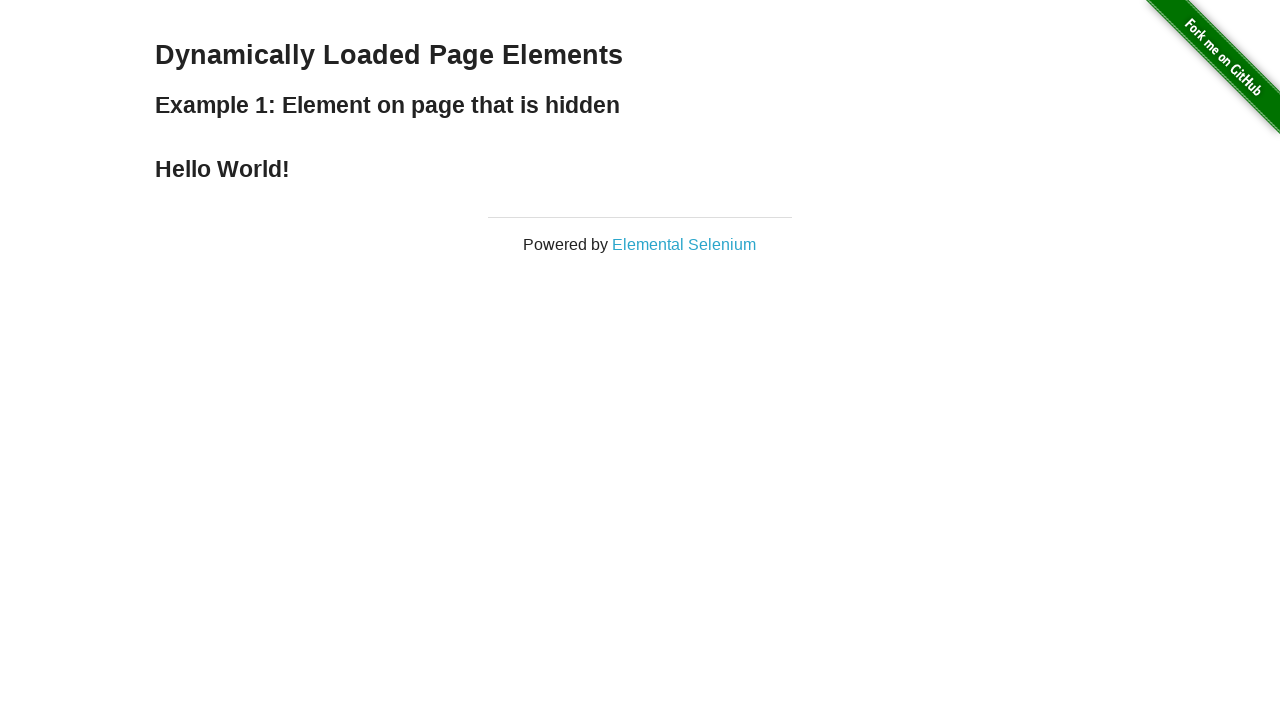